Tests drag and drop interaction by dragging an element onto a droppable target

Starting URL: https://demoqa.com/

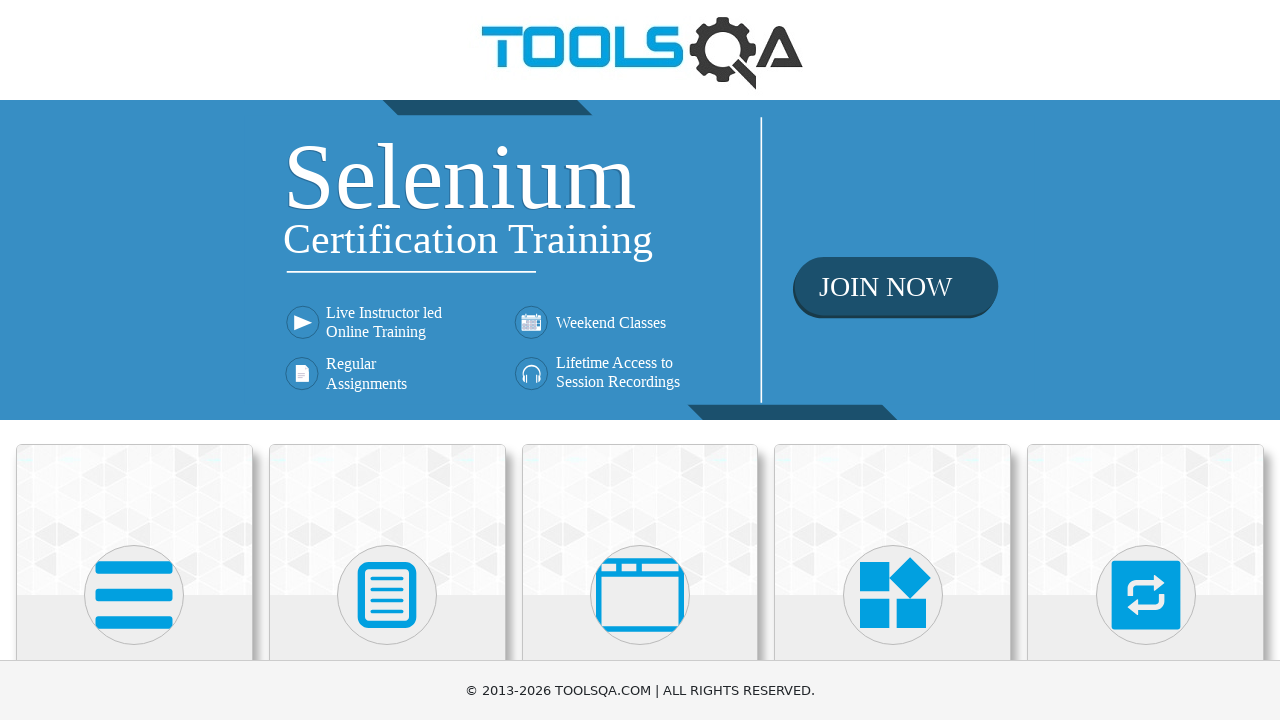

Clicked on Interactions card at (1146, 360) on xpath=//h5[text()='Interactions']
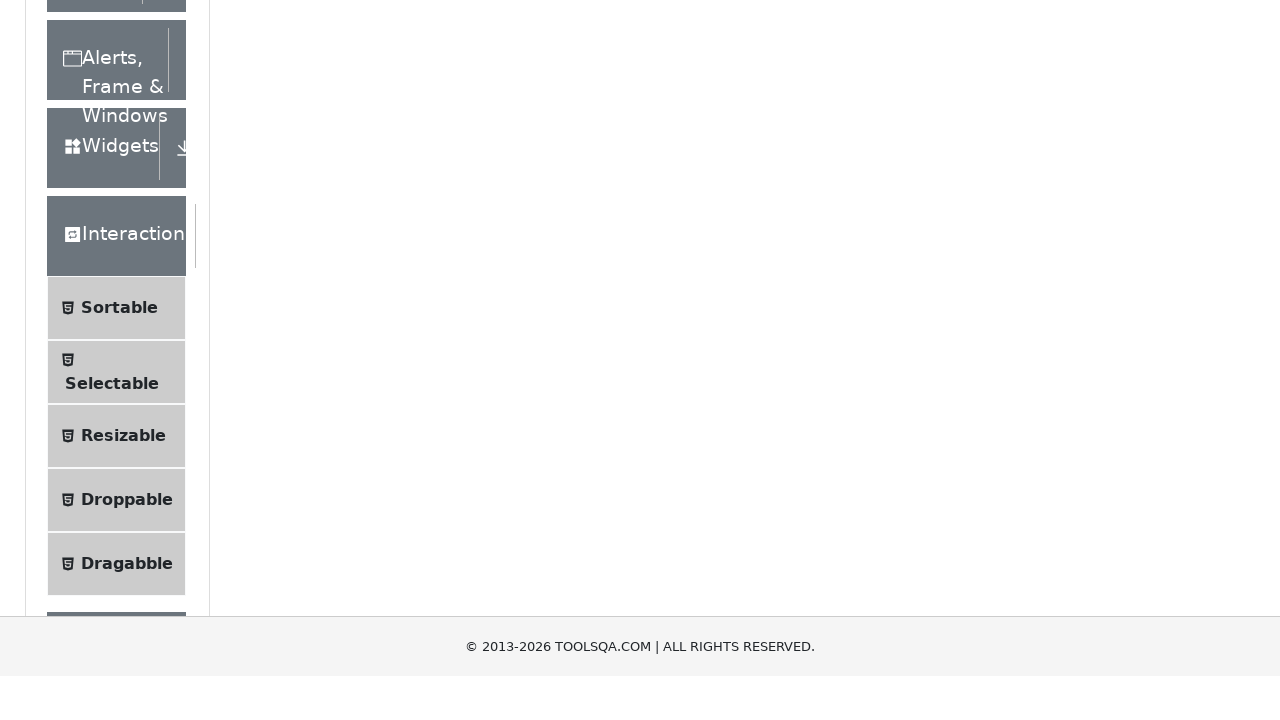

Located Droppable menu item
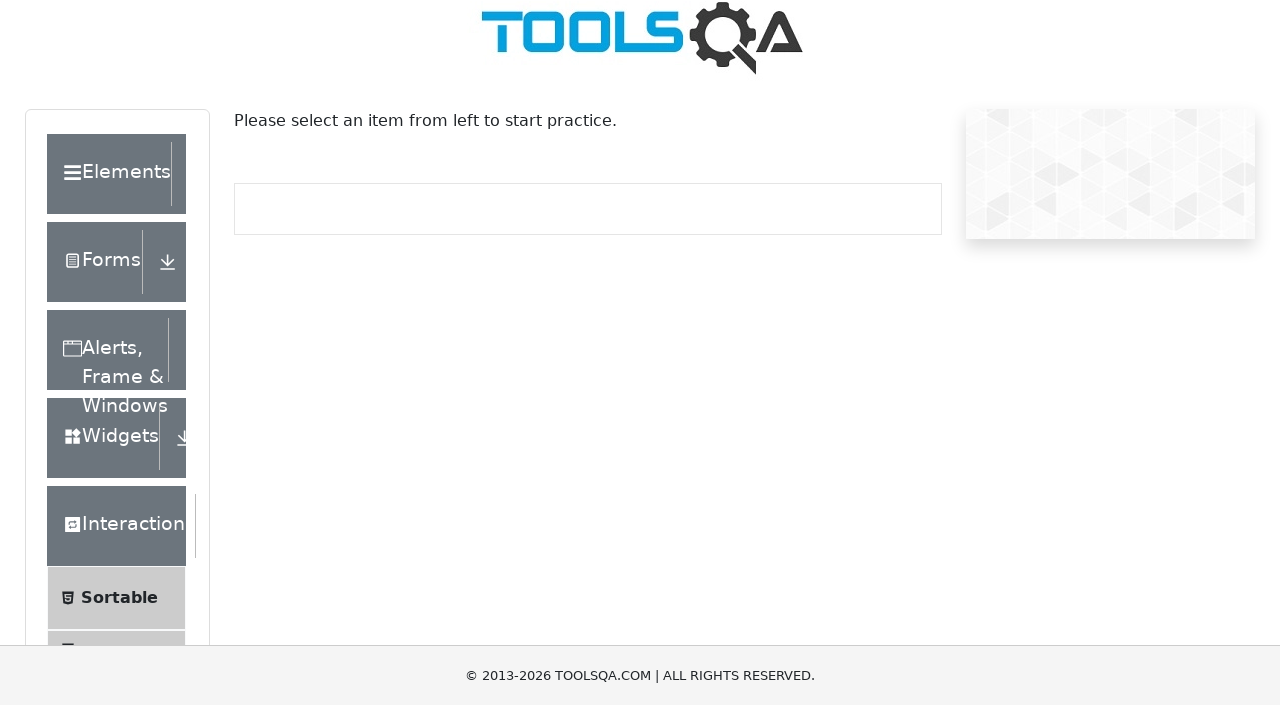

Scrolled Droppable menu item into view
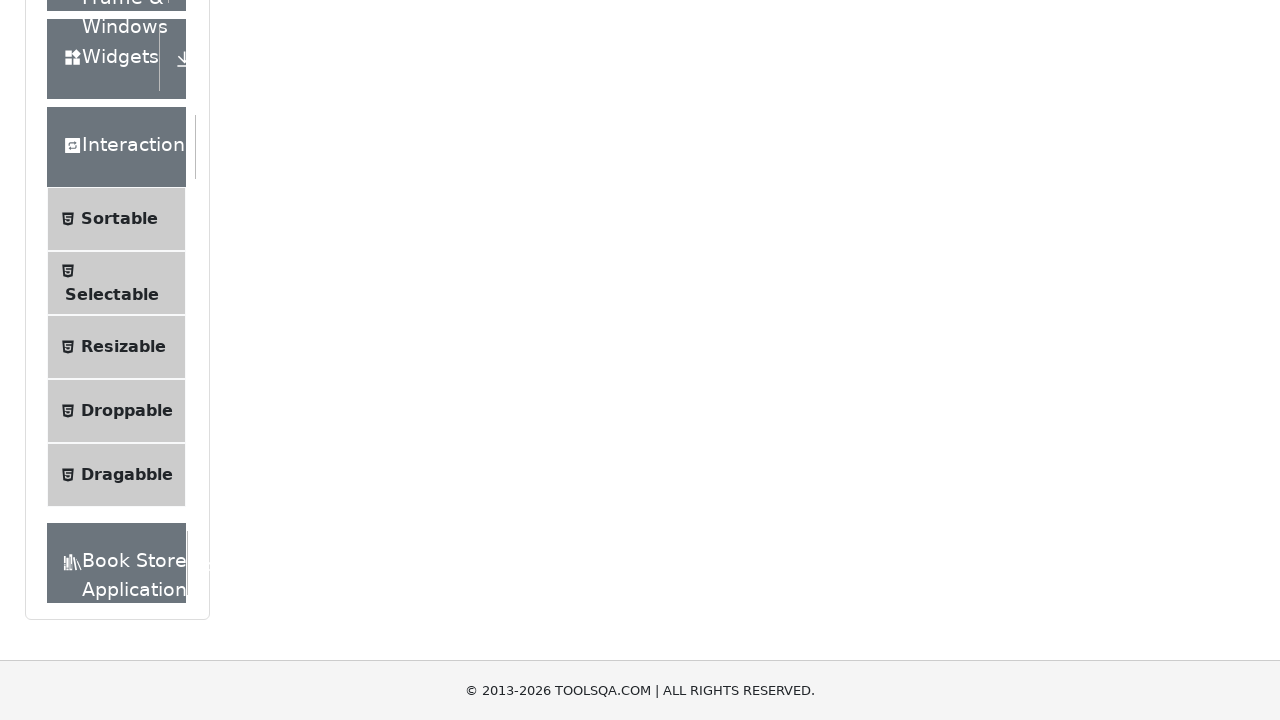

Clicked on Droppable menu item at (116, 411) on (//li[@id='item-3'])[4]
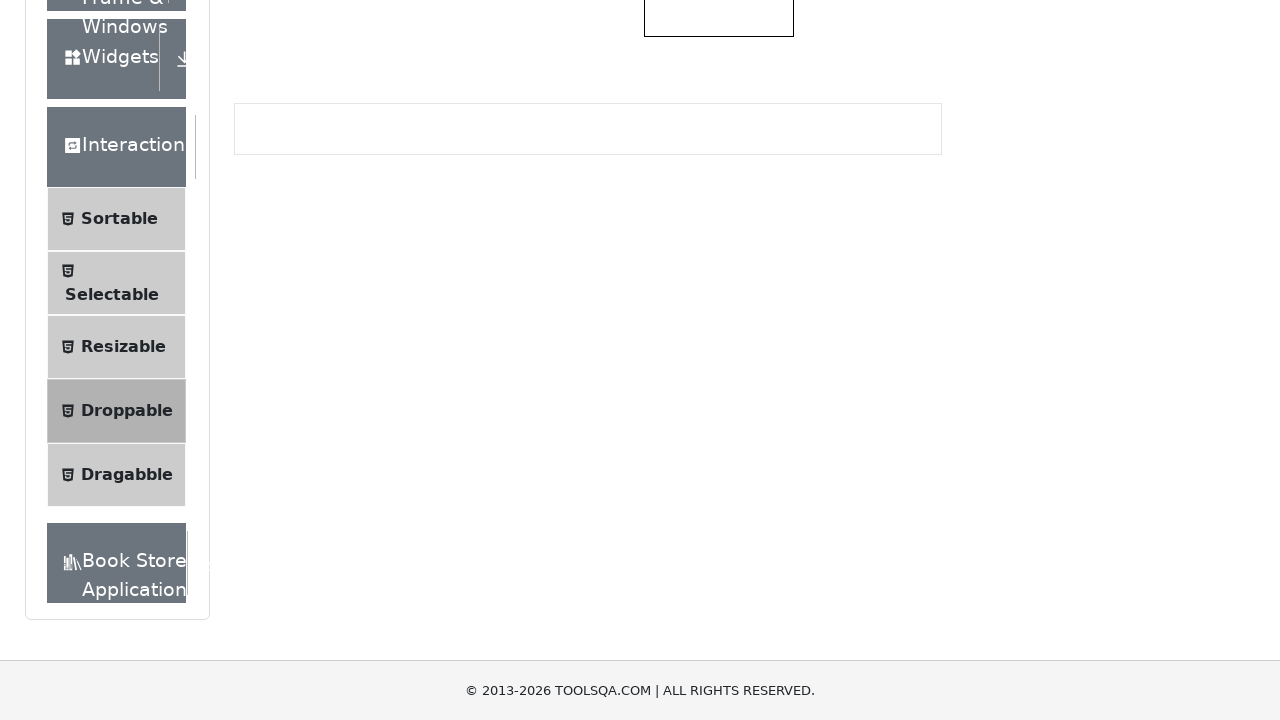

Waited for elements to be ready
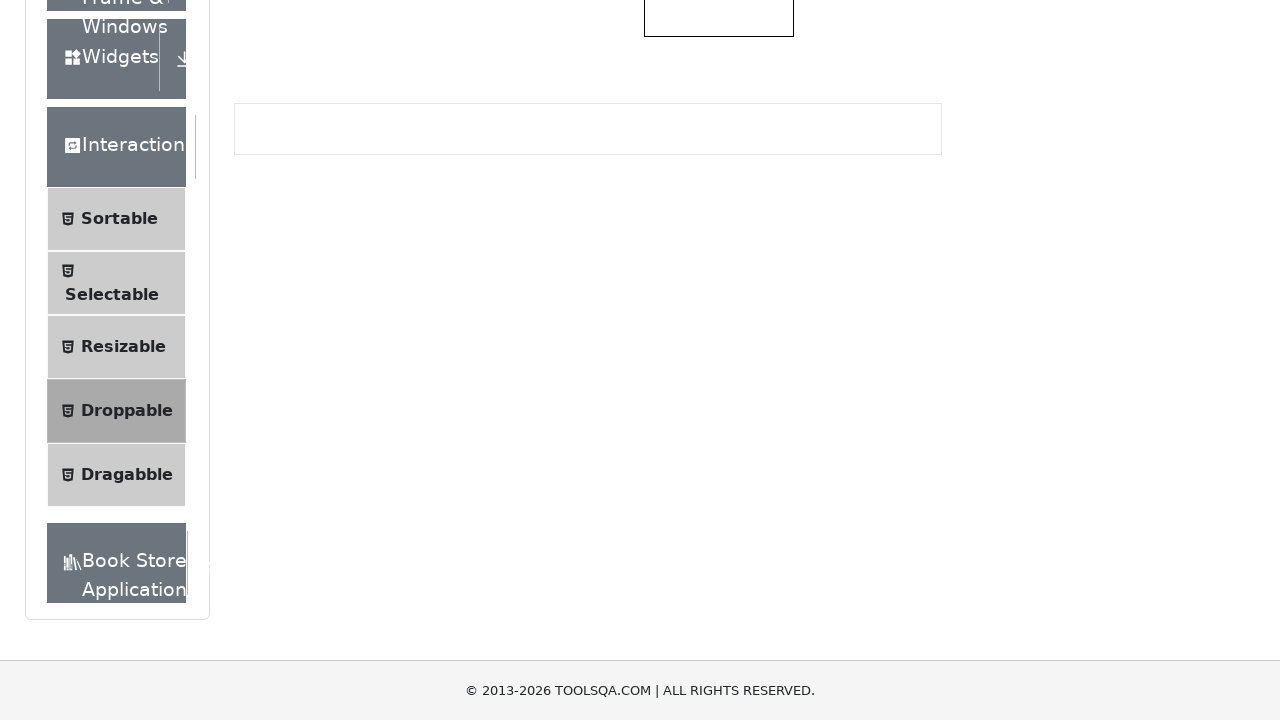

Dragged draggable element onto droppable target at (719, 356)
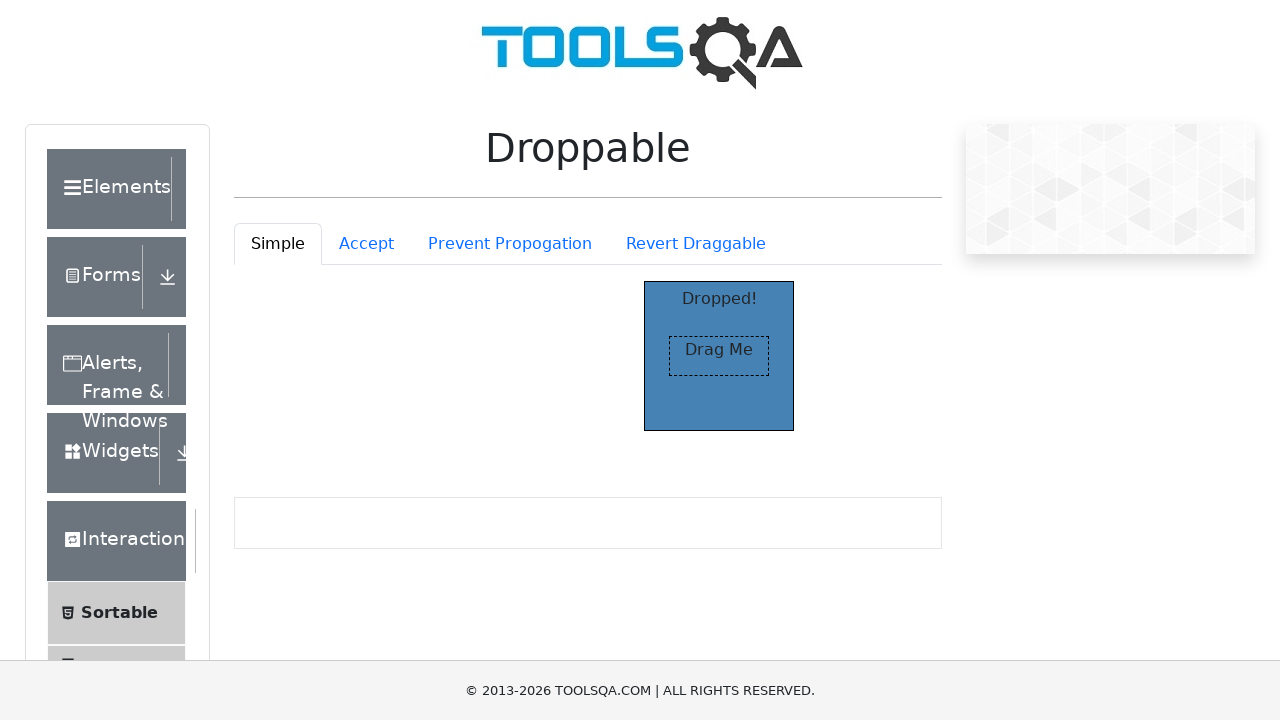

Verified that element was successfully dropped - 'Dropped!' text appeared
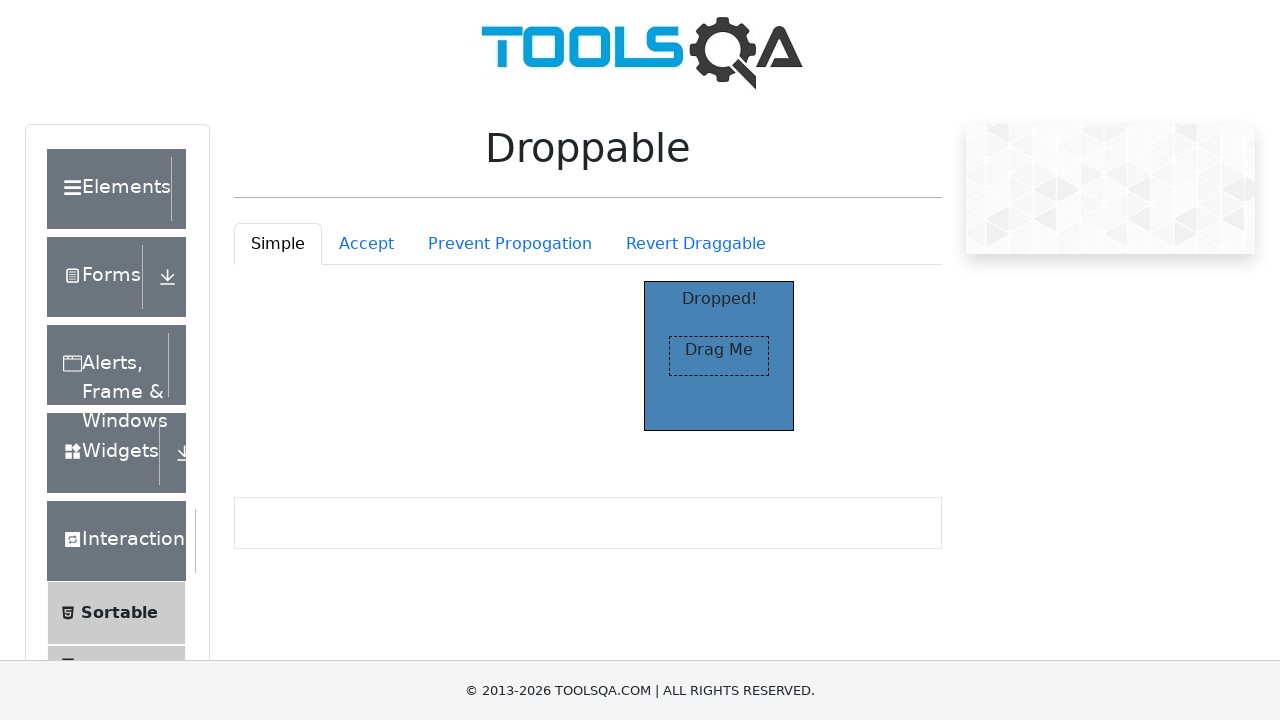

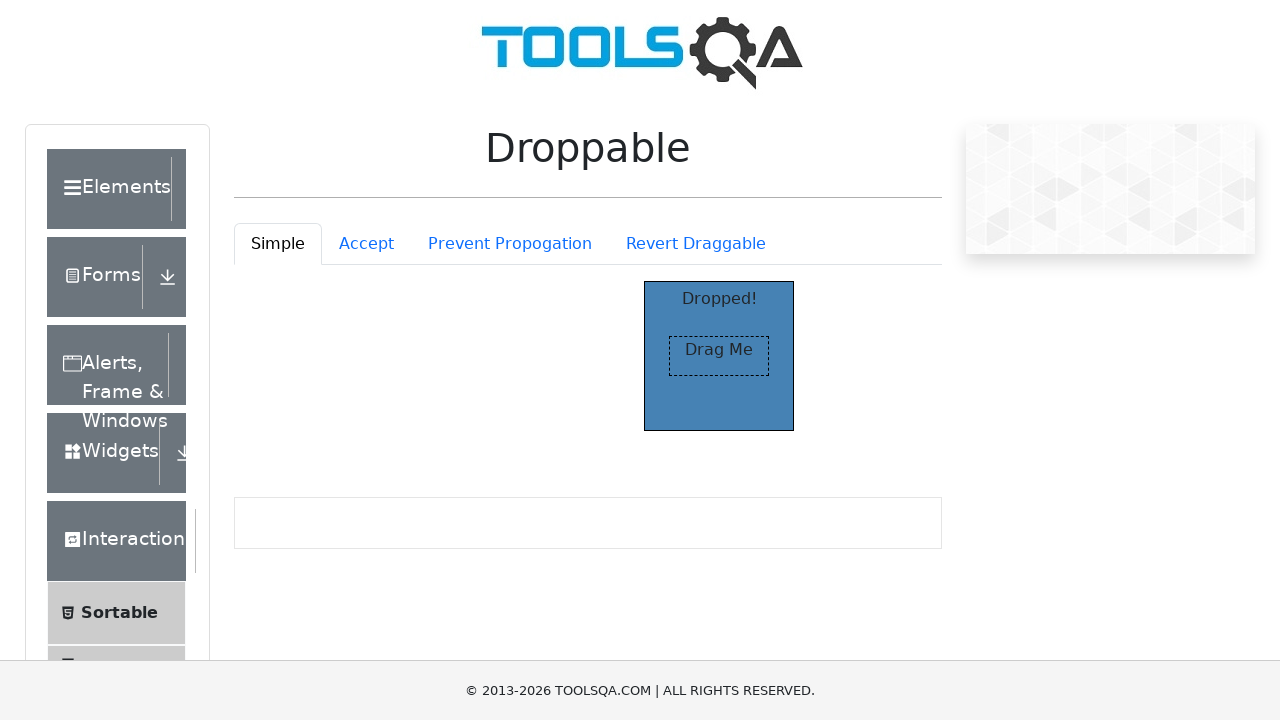